Tests case sensitivity of the store search by searching with original case and lowercase versions of keywords and comparing result counts.

Starting URL: https://kodilla.com/pl/test/store

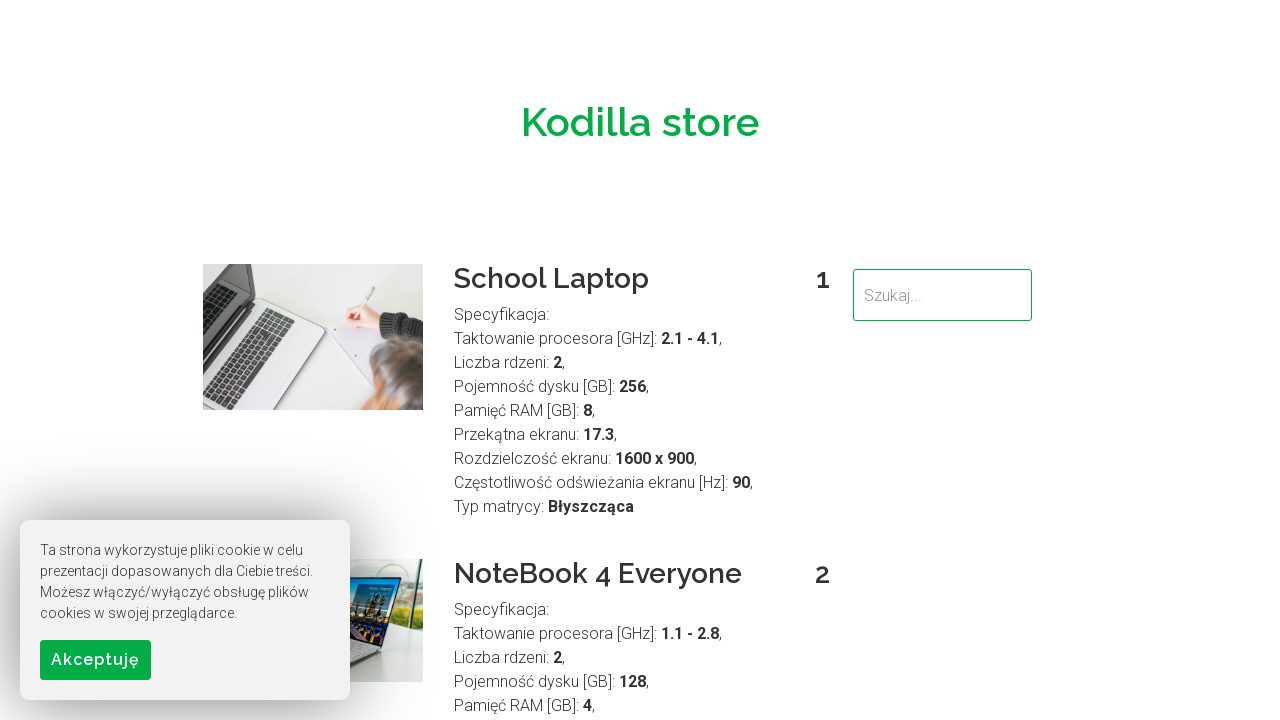

Filled search field with original case term 'NoteBook' on input[name='search']
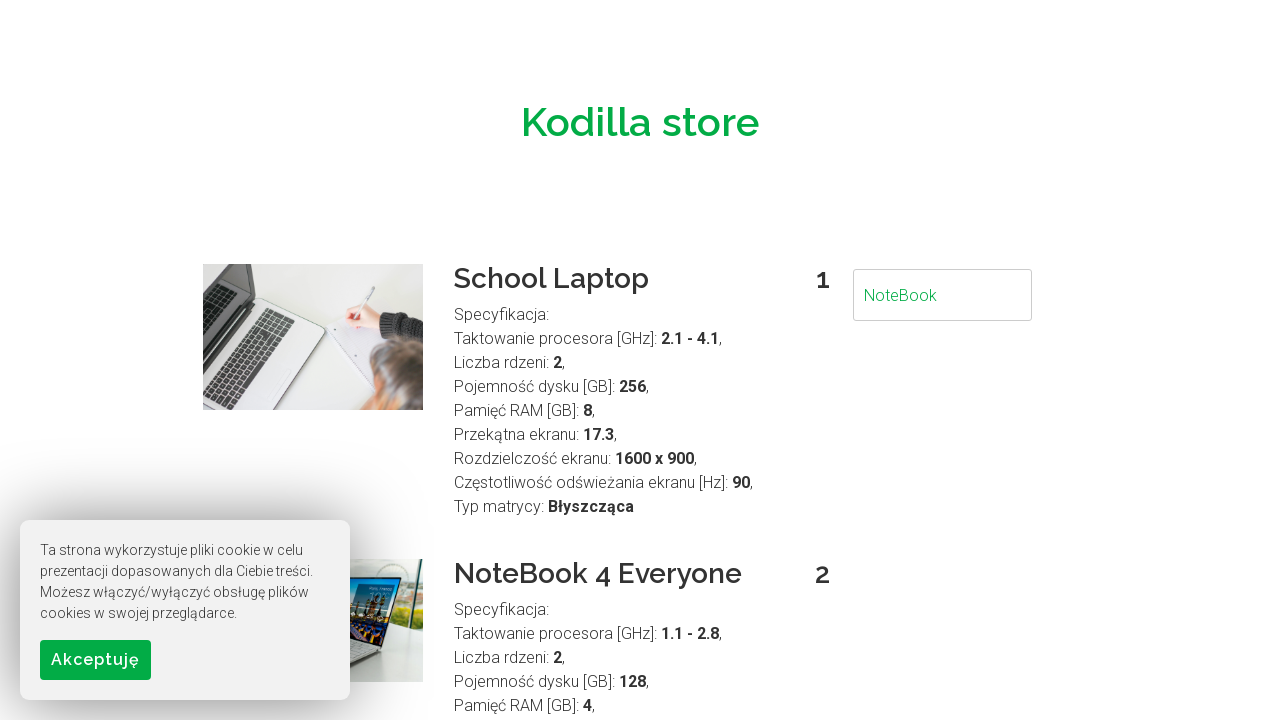

Search results loaded for original case 'NoteBook'
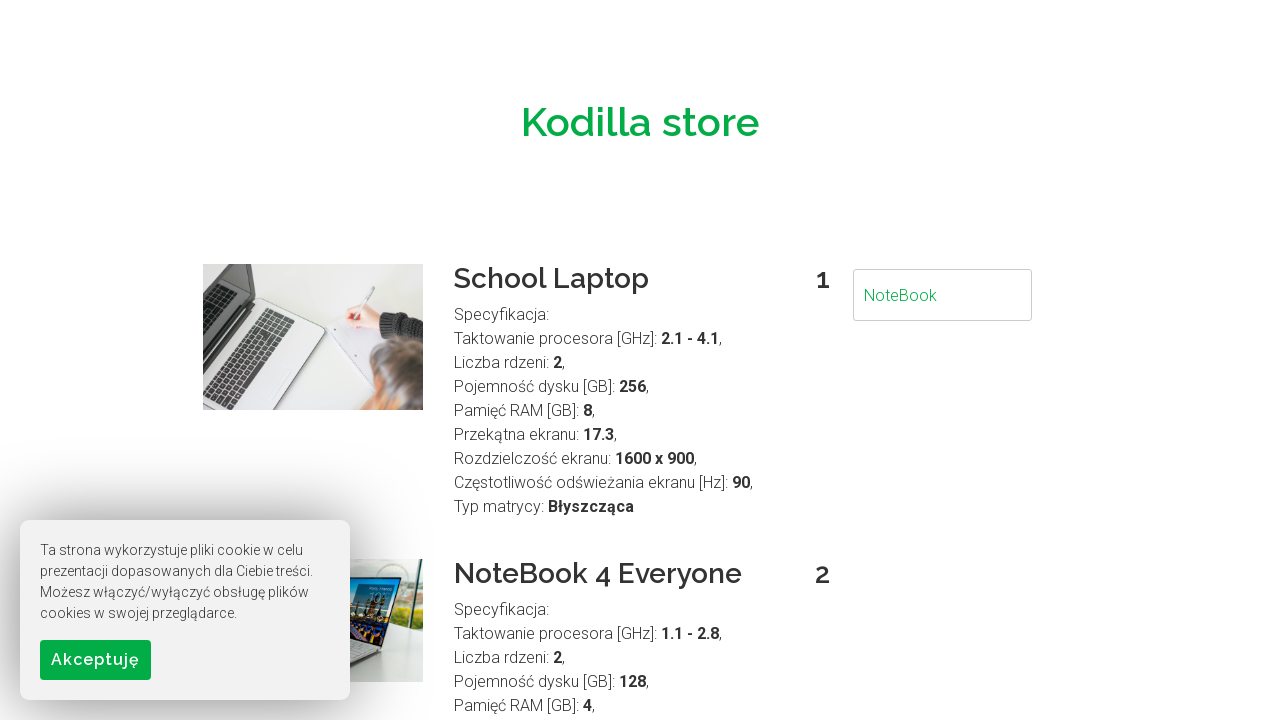

Navigated to store page for lowercase test of 'NoteBook'
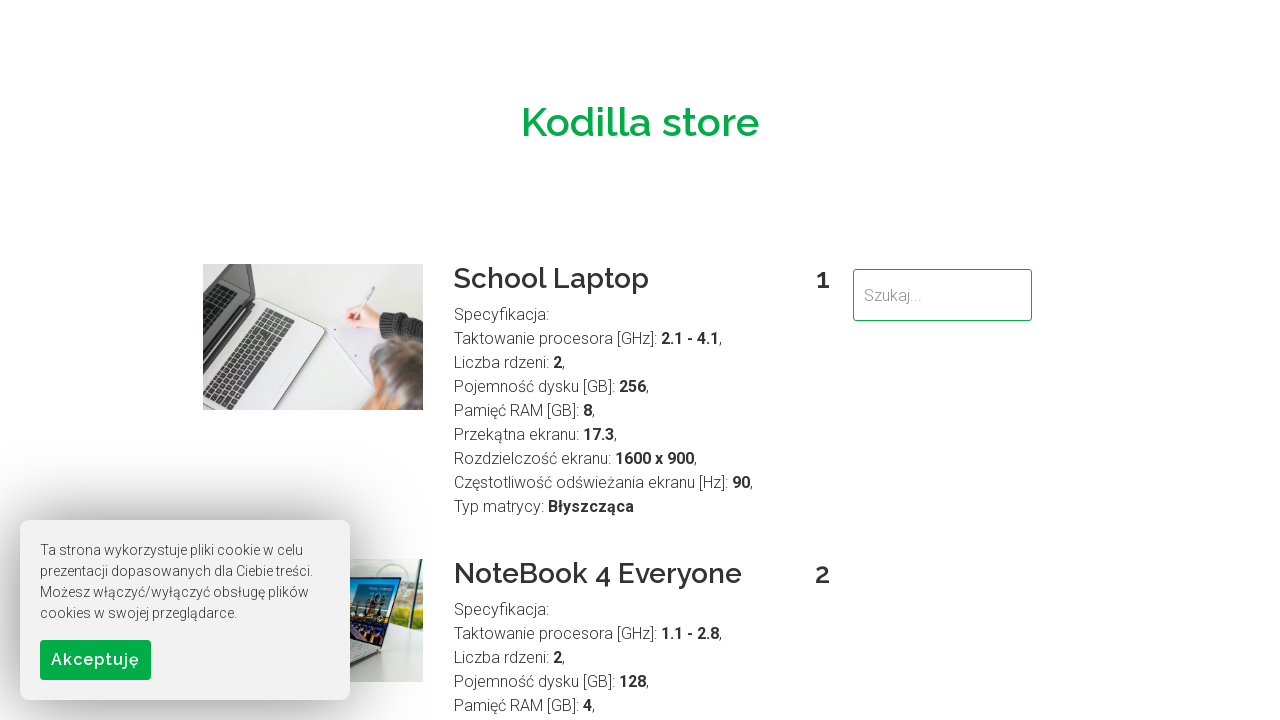

Filled search field with lowercase term 'notebook' on input[name='search']
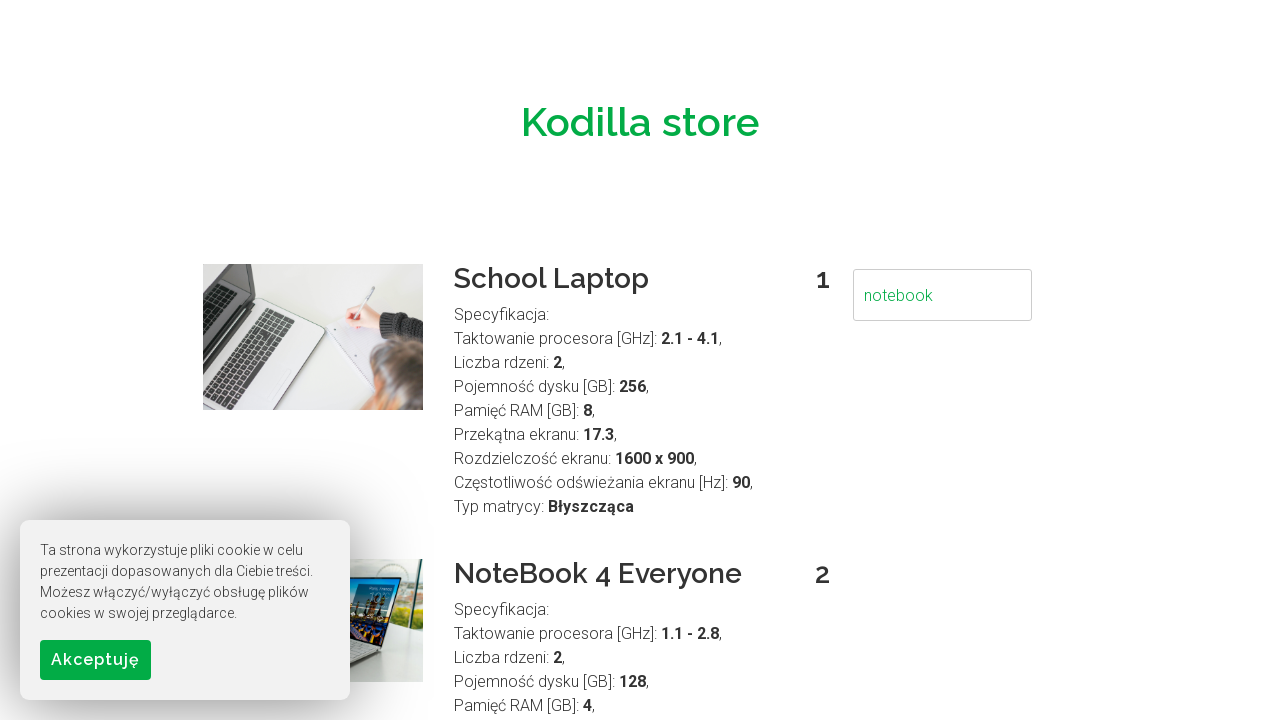

Search results loaded for lowercase 'notebook'
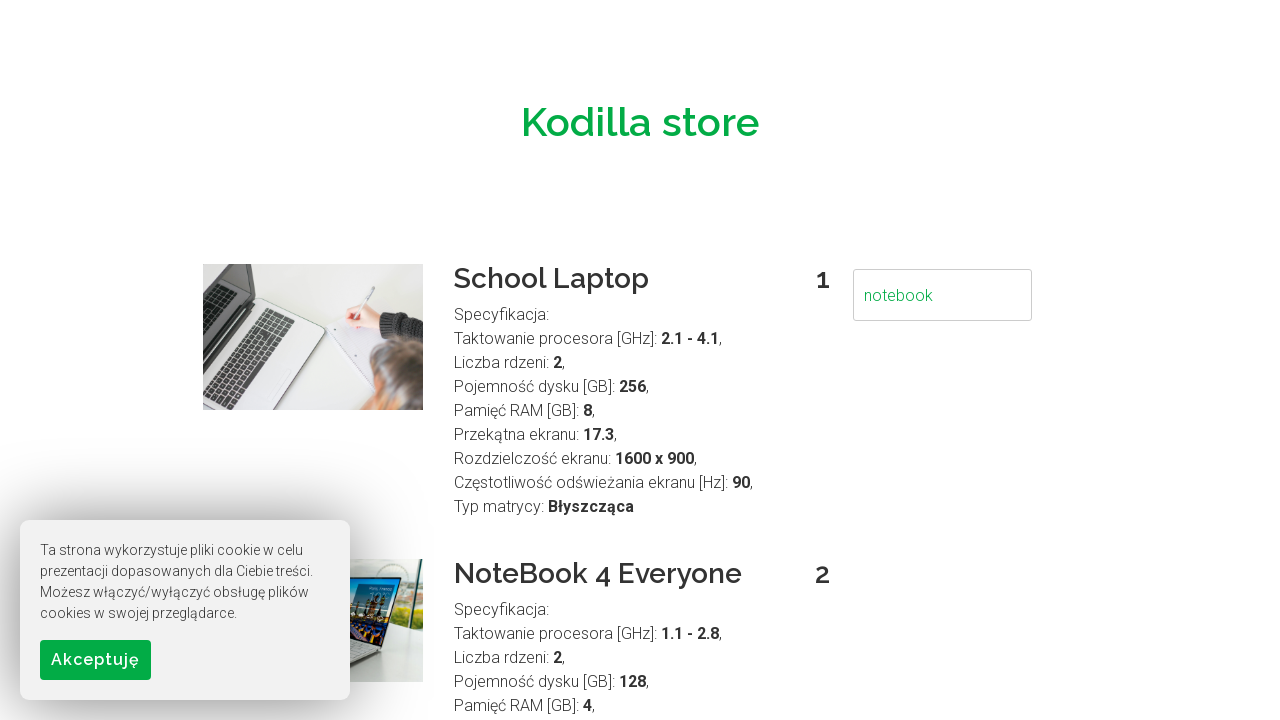

Navigated to store page for testing term 'School'
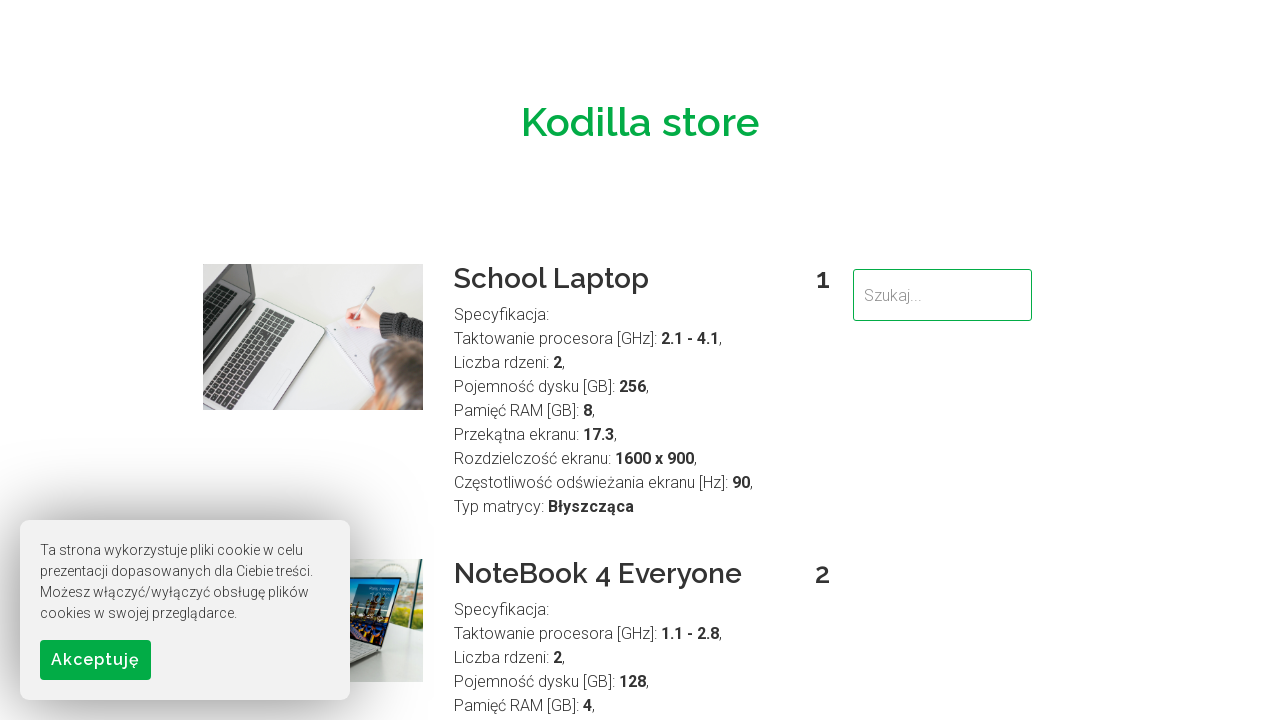

Filled search field with original case term 'School' on input[name='search']
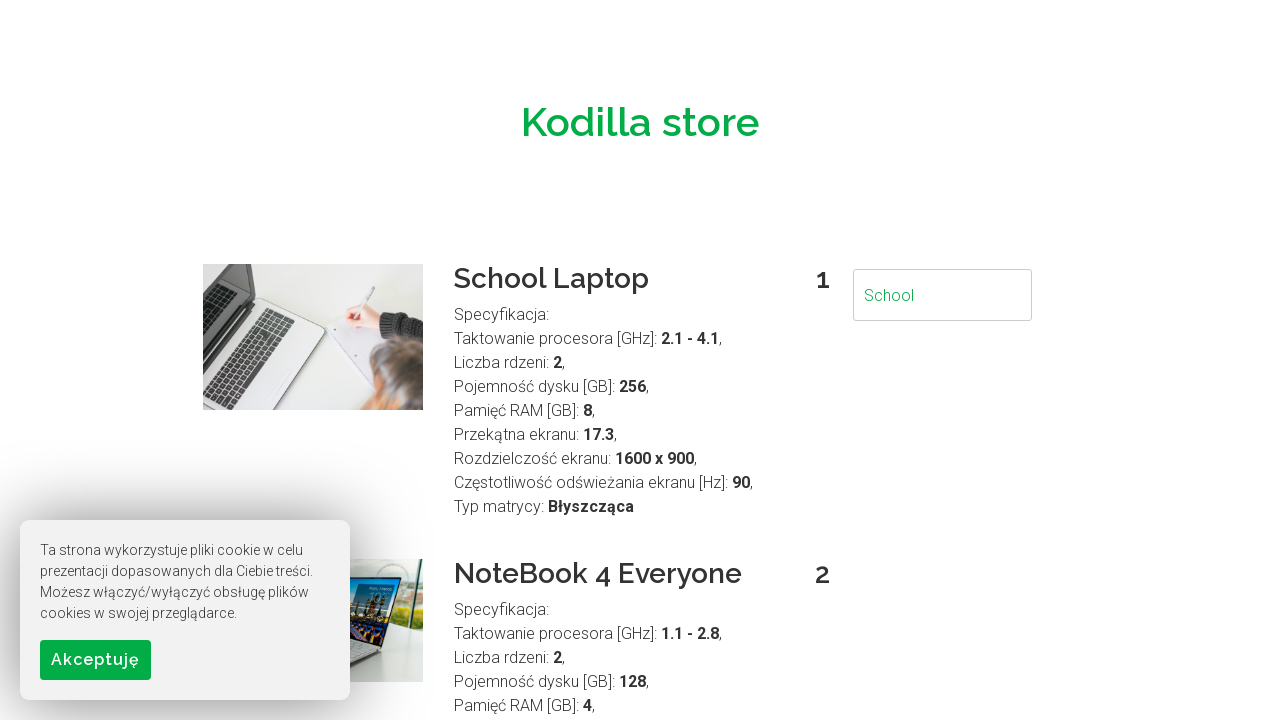

Search results loaded for original case 'School'
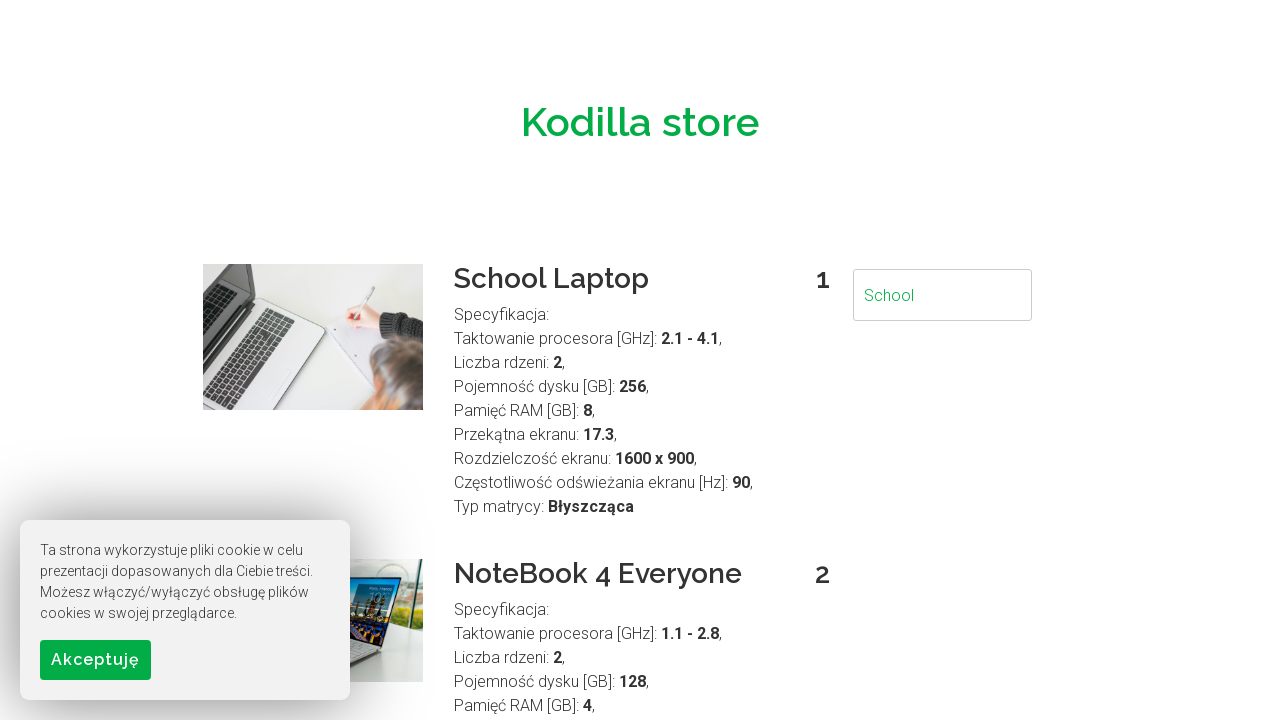

Navigated to store page for lowercase test of 'School'
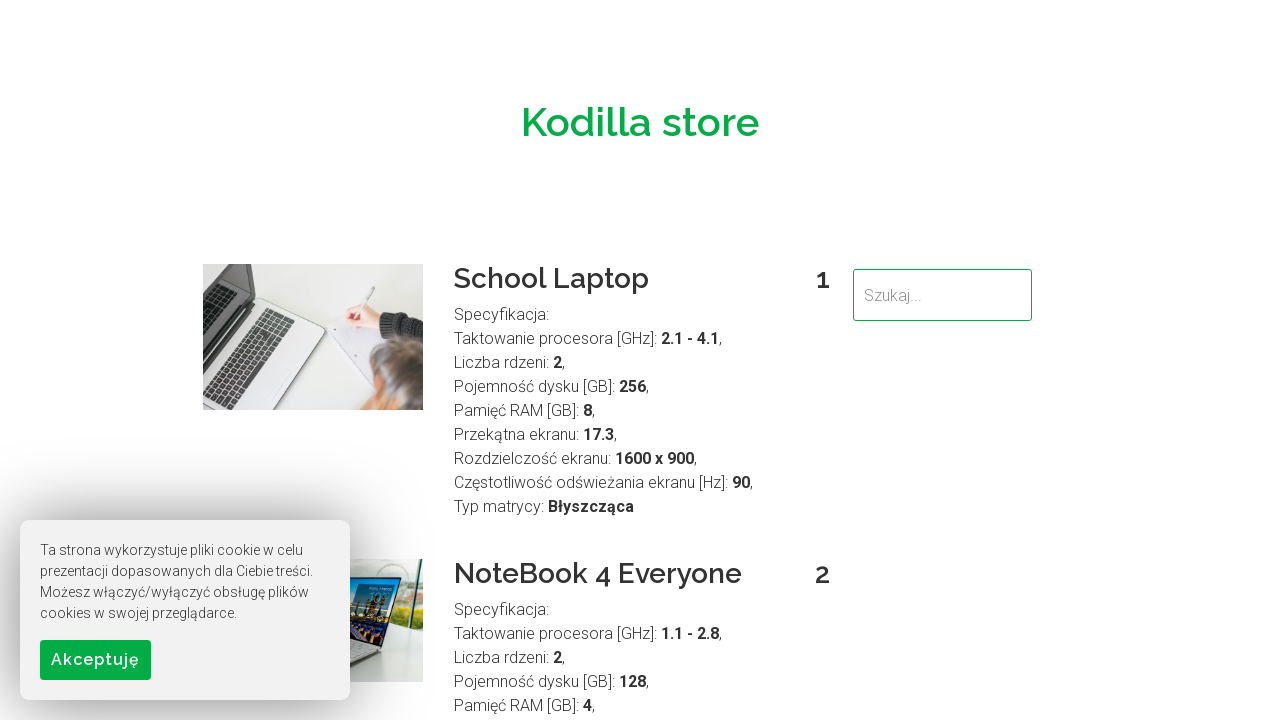

Filled search field with lowercase term 'school' on input[name='search']
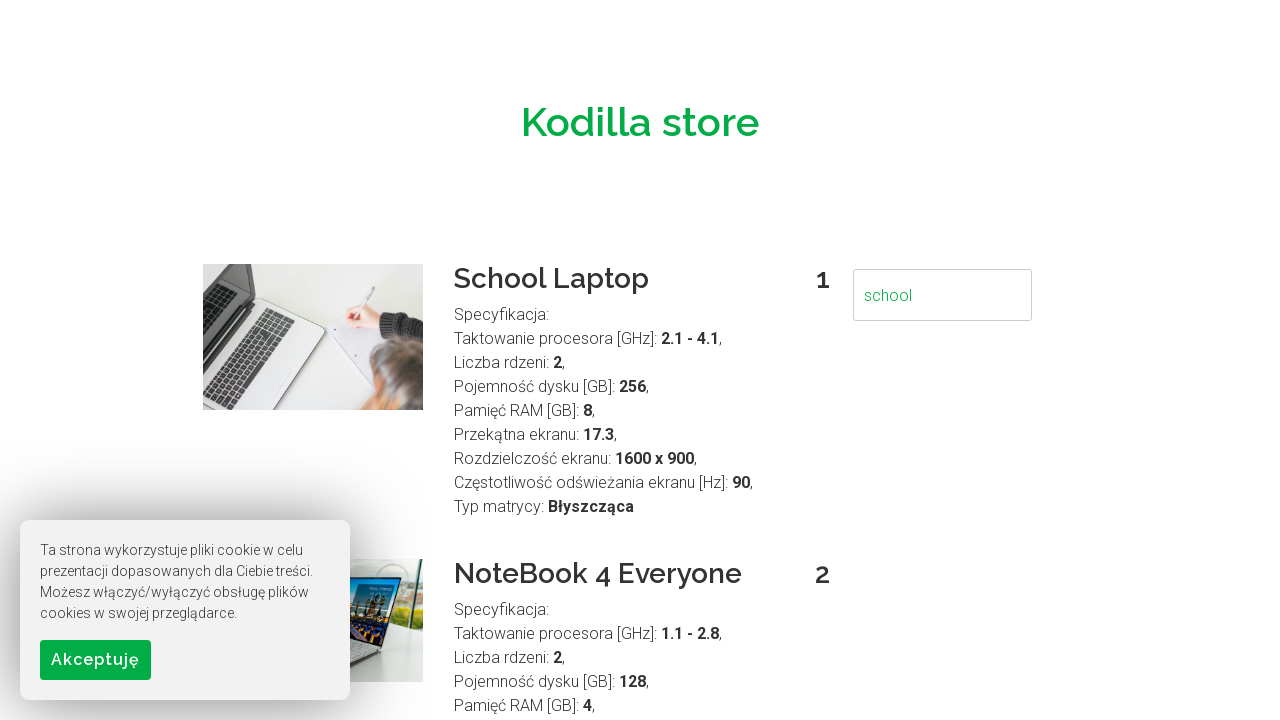

Search results loaded for lowercase 'school'
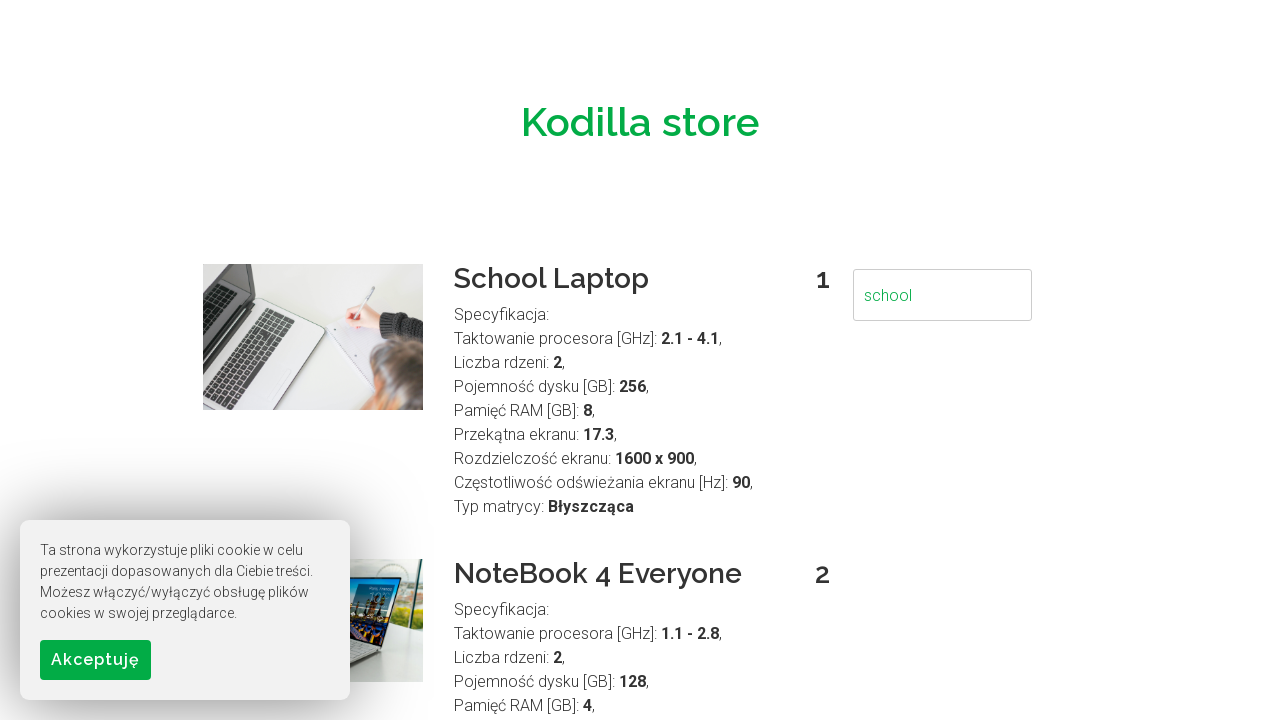

Navigated to store page for testing term 'Brand'
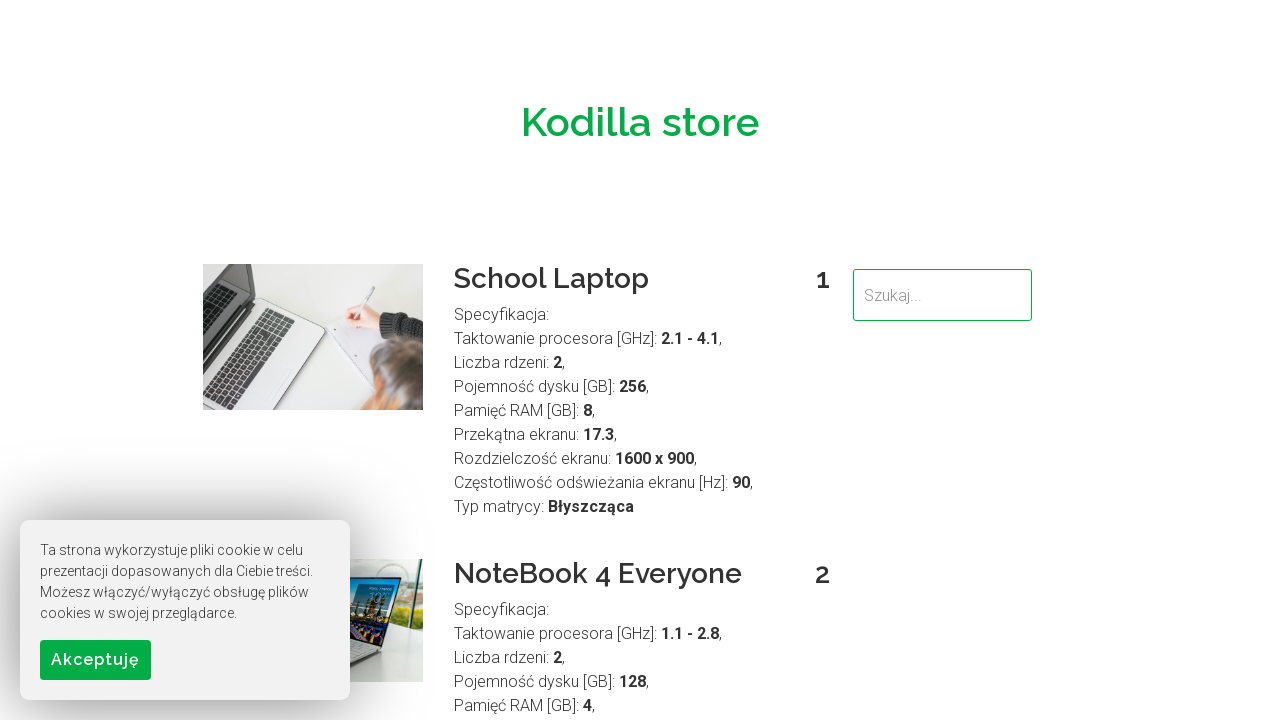

Filled search field with original case term 'Brand' on input[name='search']
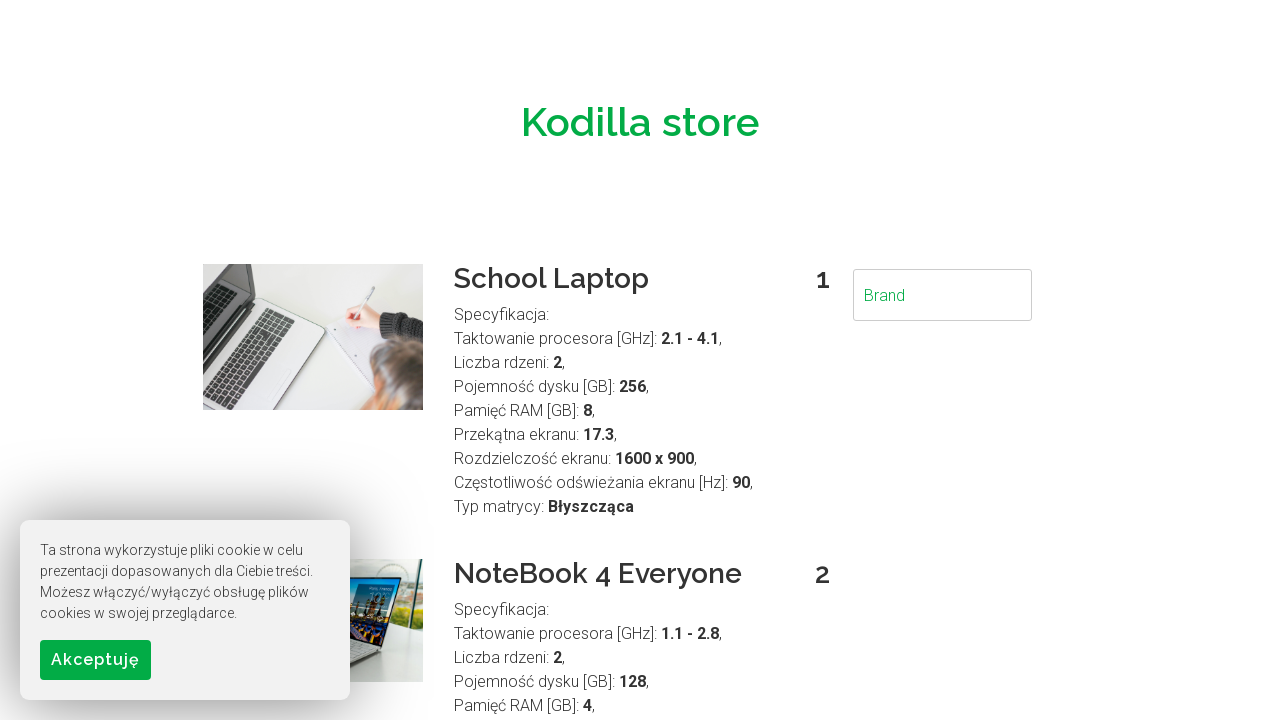

Search results loaded for original case 'Brand'
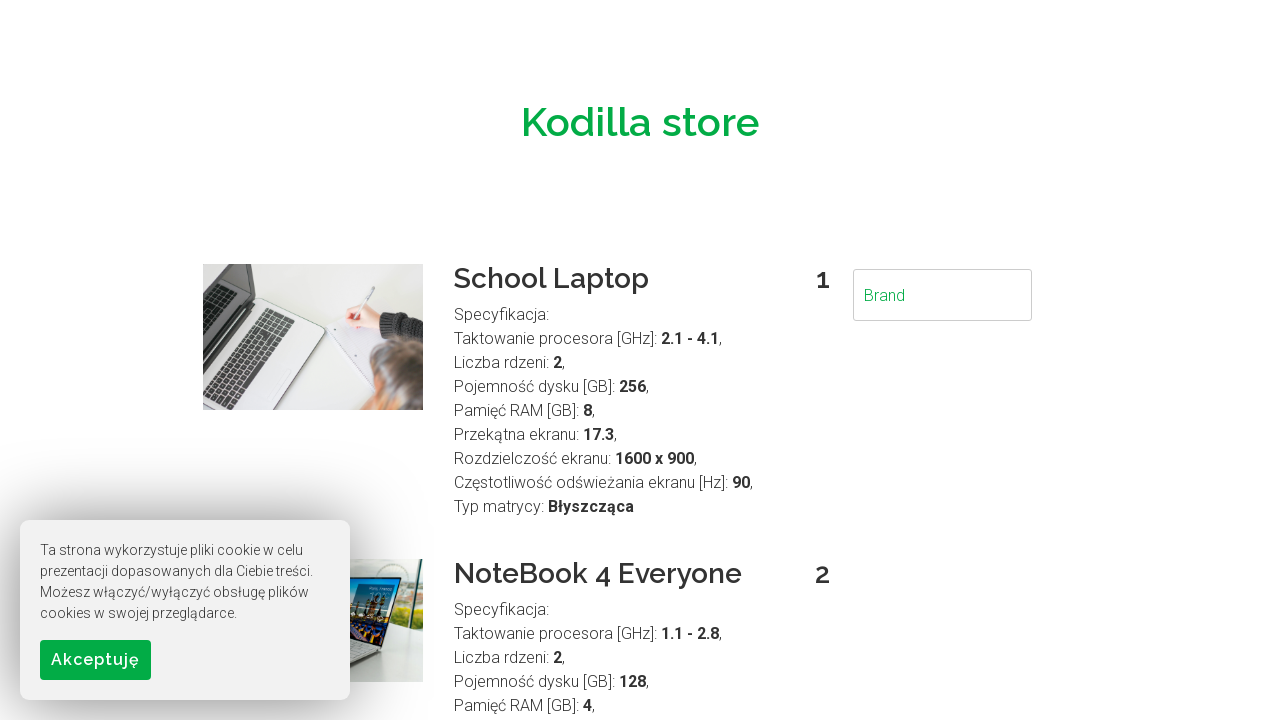

Navigated to store page for lowercase test of 'Brand'
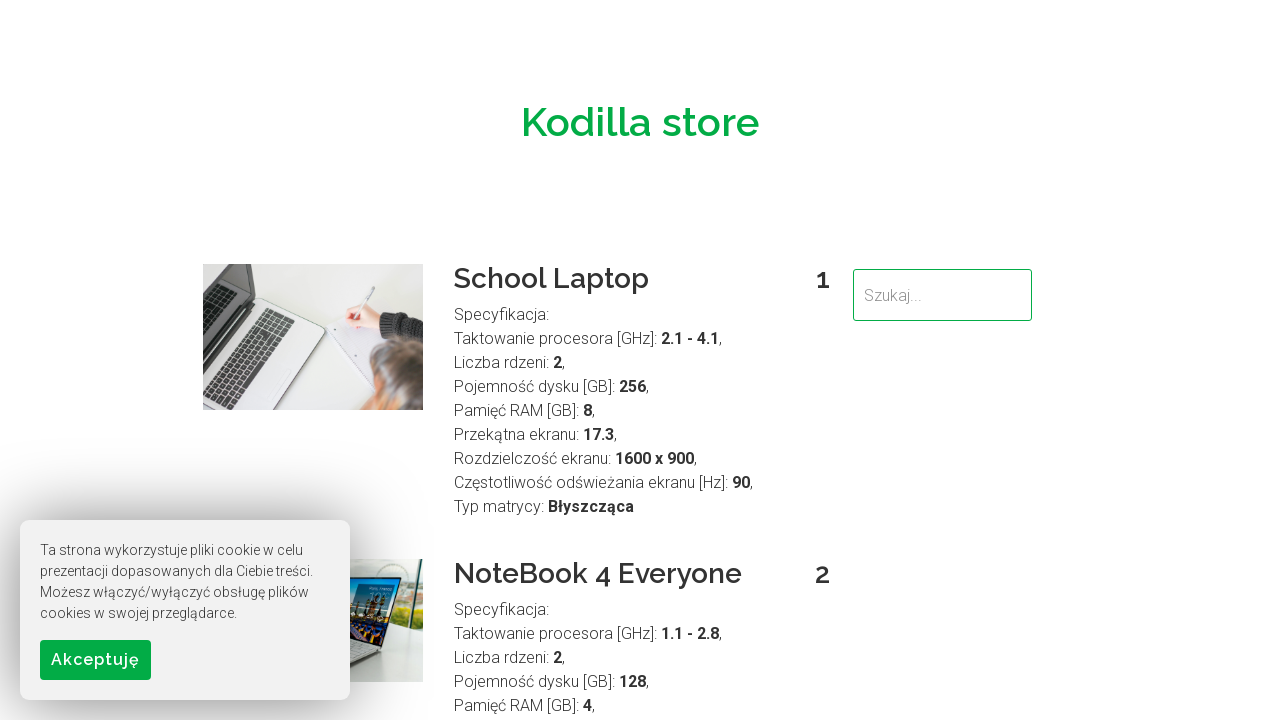

Filled search field with lowercase term 'brand' on input[name='search']
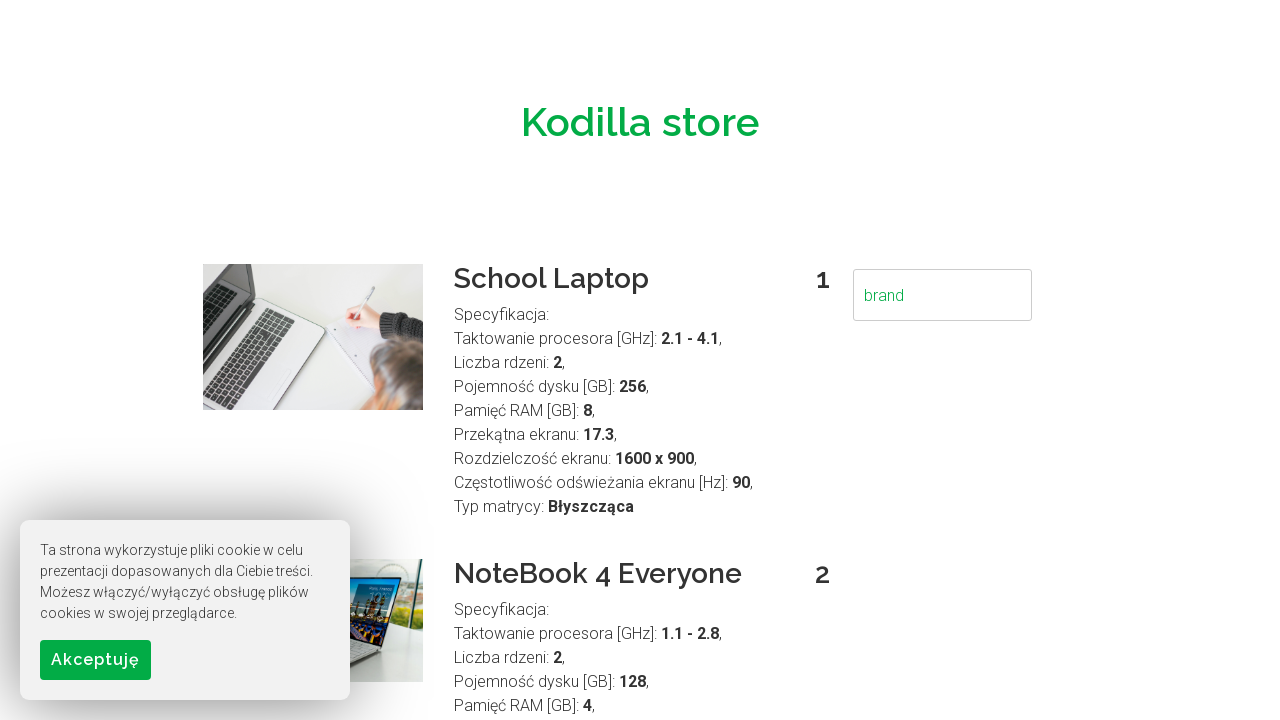

Search results loaded for lowercase 'brand'
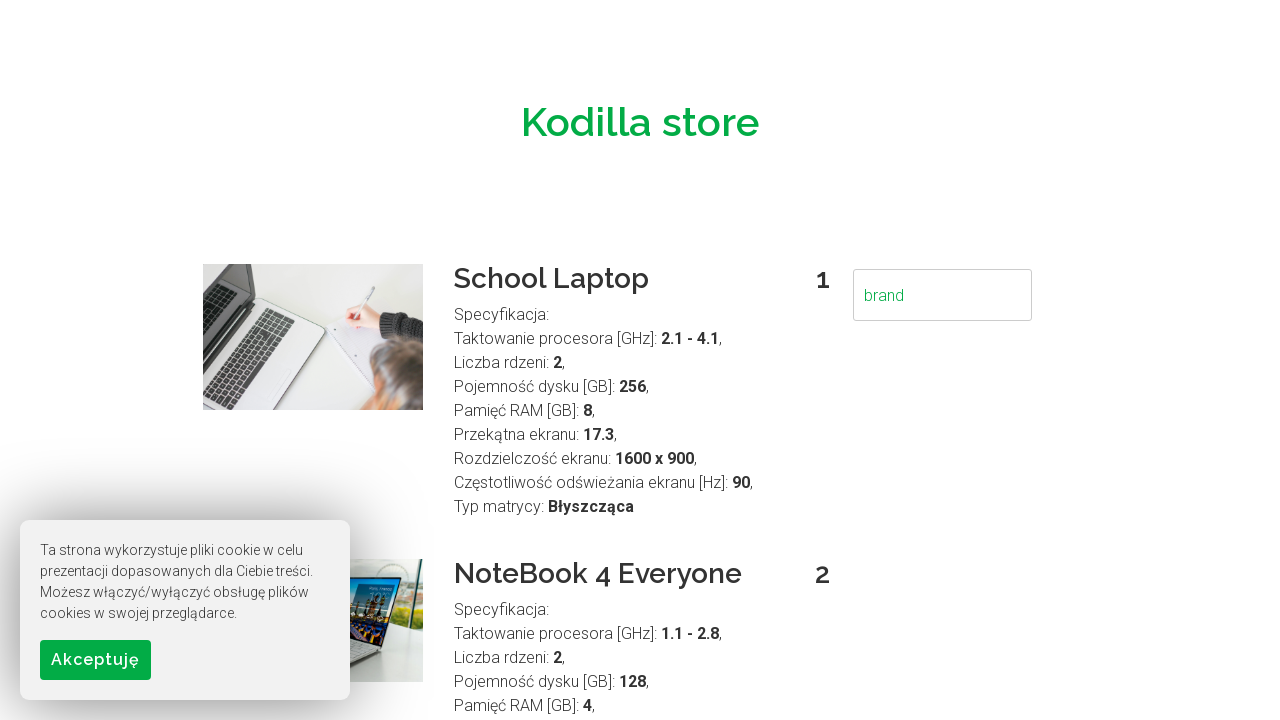

Navigated to store page for testing term 'Business'
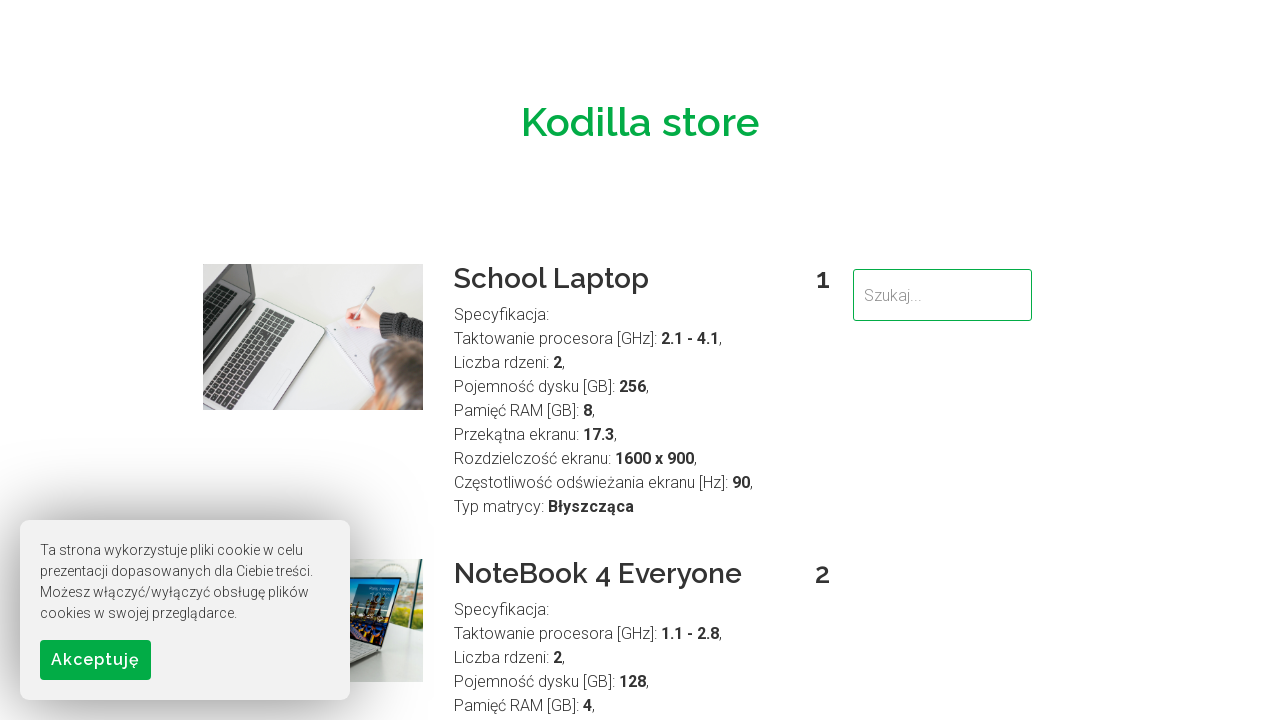

Filled search field with original case term 'Business' on input[name='search']
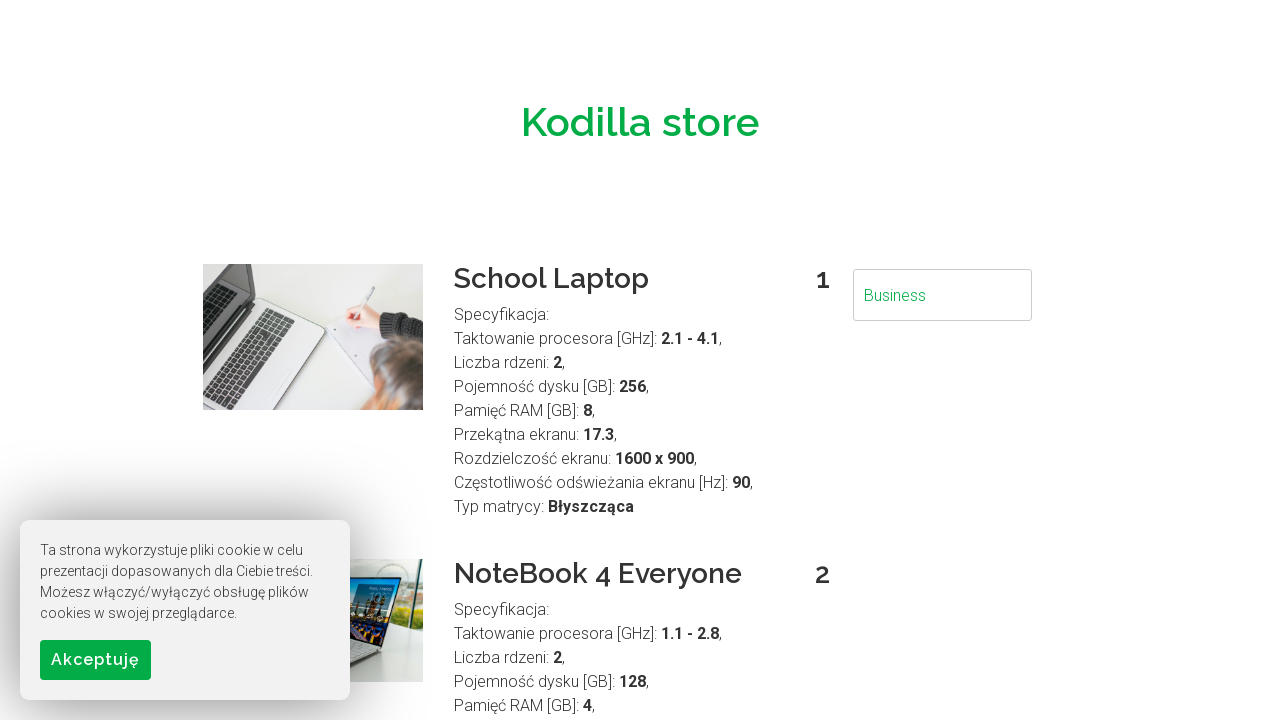

Search results loaded for original case 'Business'
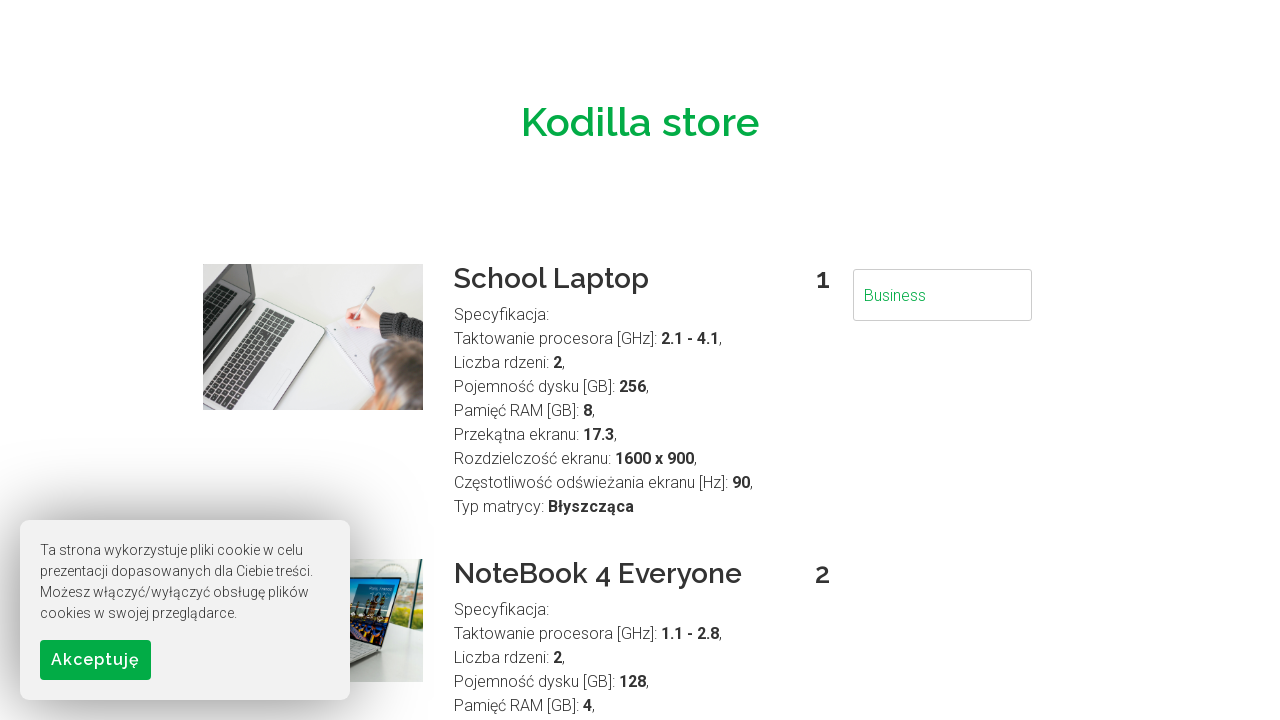

Navigated to store page for lowercase test of 'Business'
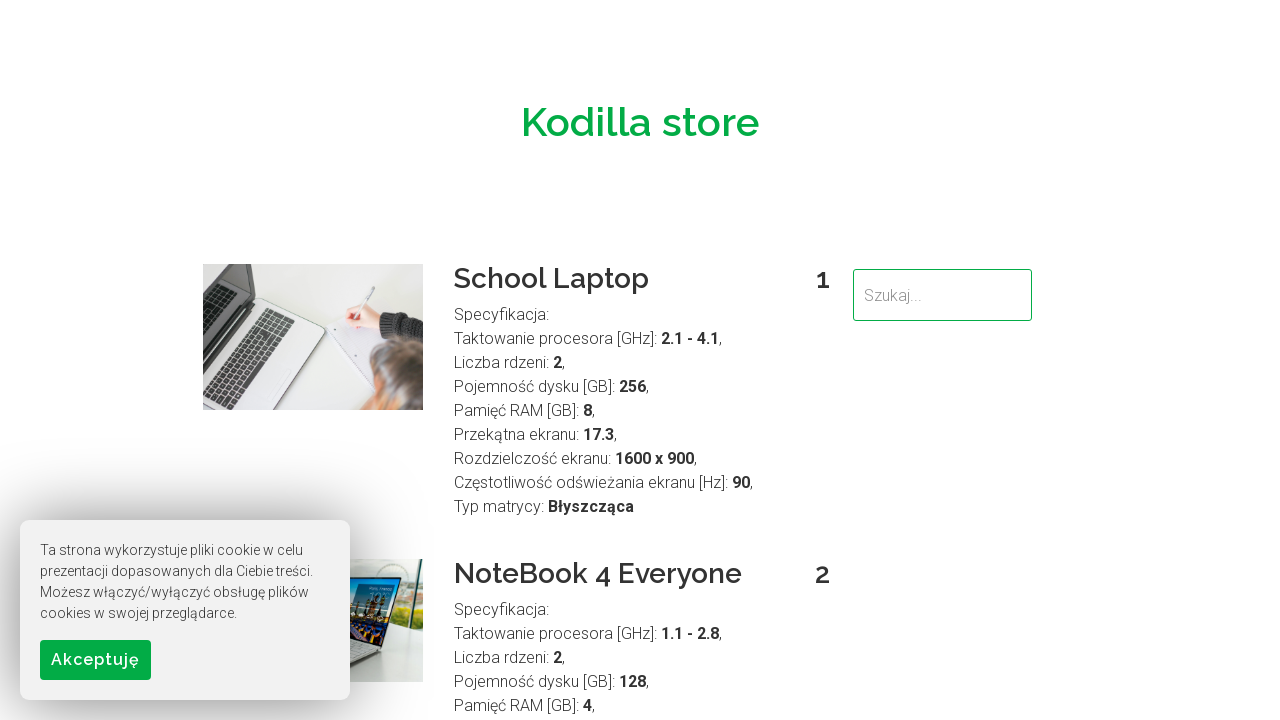

Filled search field with lowercase term 'business' on input[name='search']
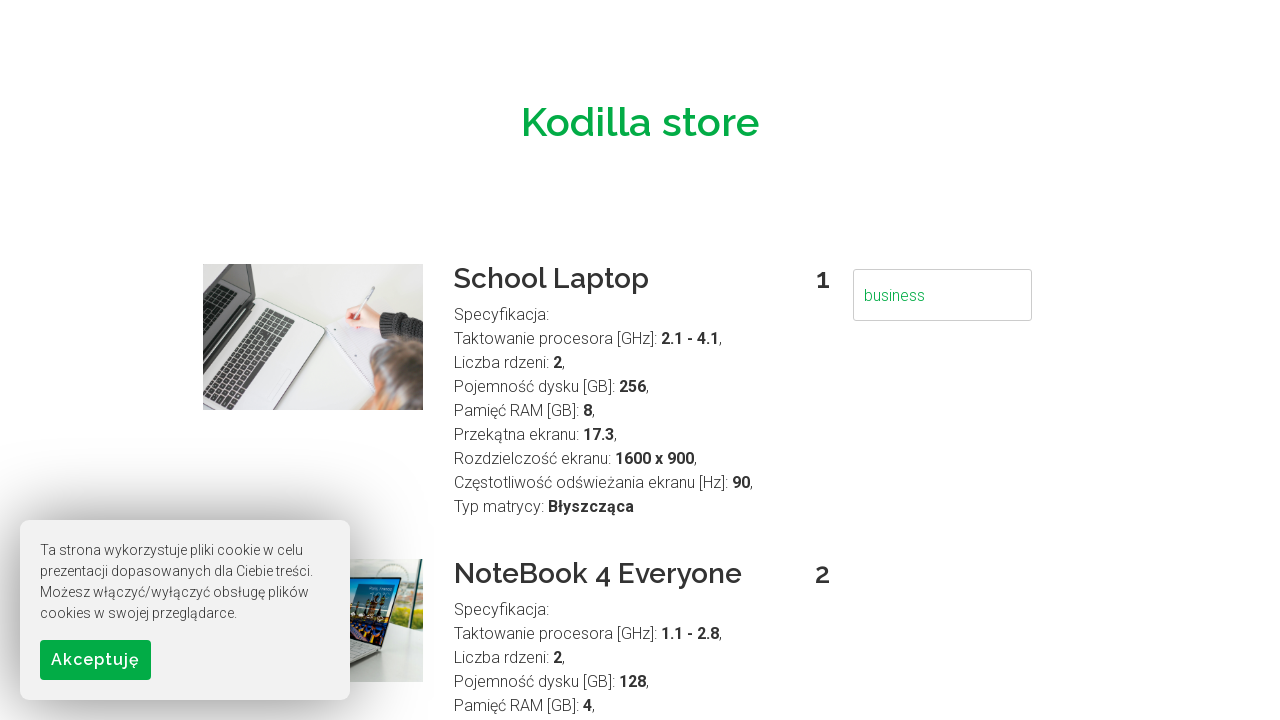

Search results loaded for lowercase 'business'
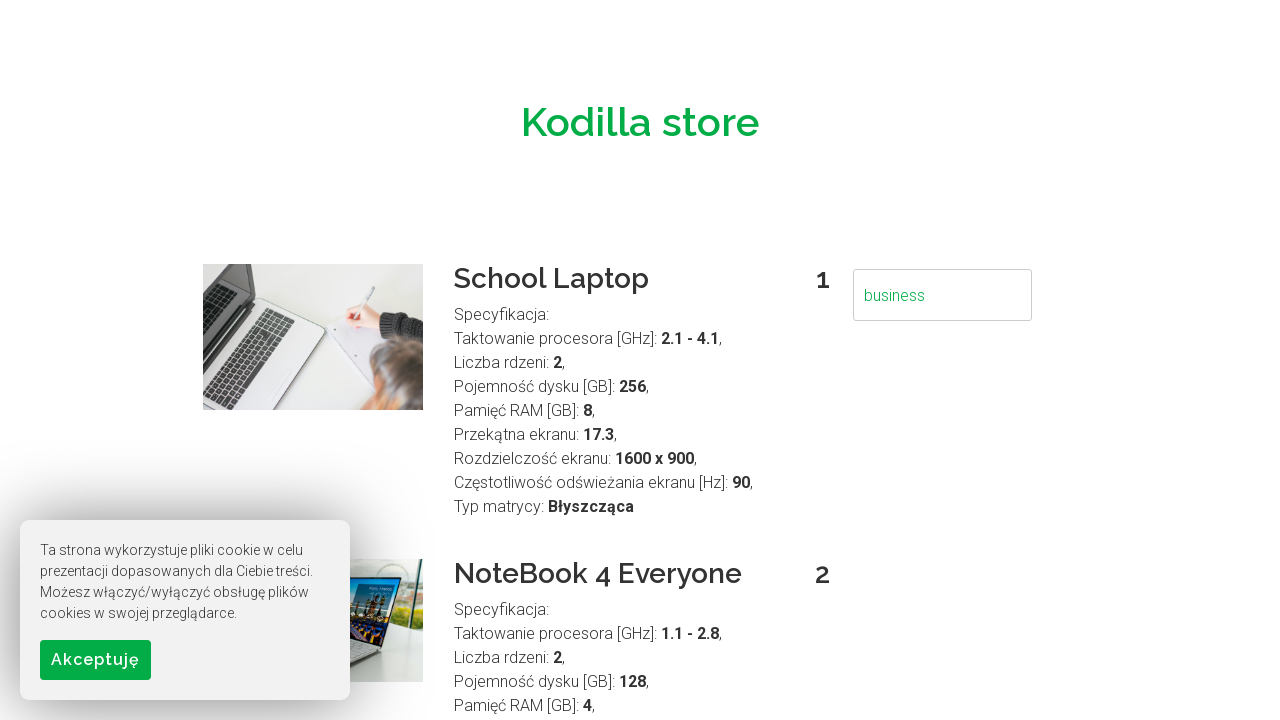

Navigated to store page for testing term 'Gaming'
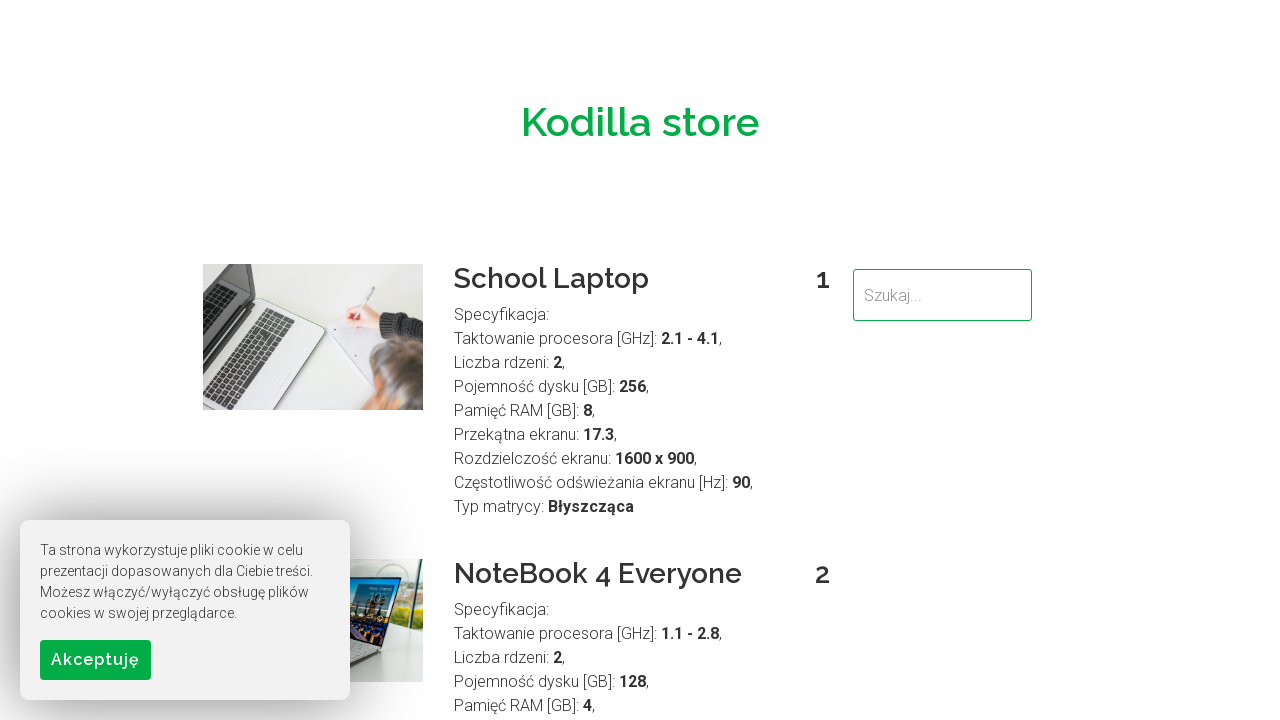

Filled search field with original case term 'Gaming' on input[name='search']
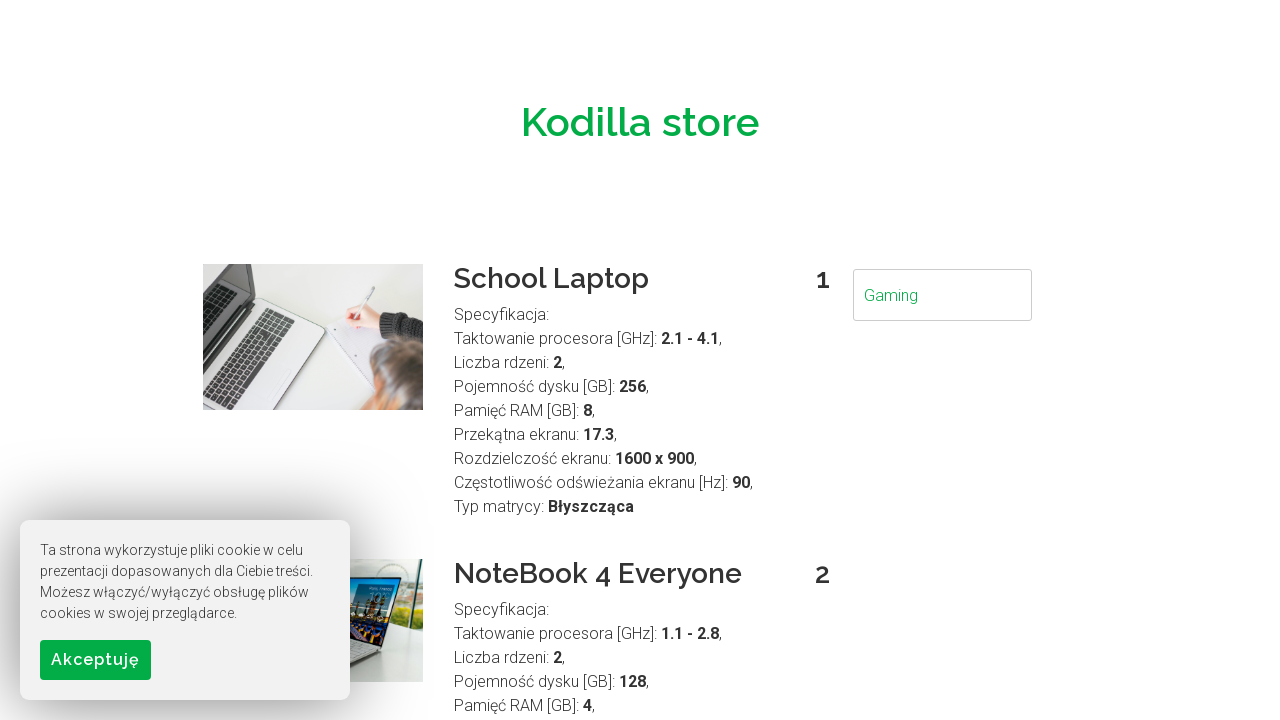

Search results loaded for original case 'Gaming'
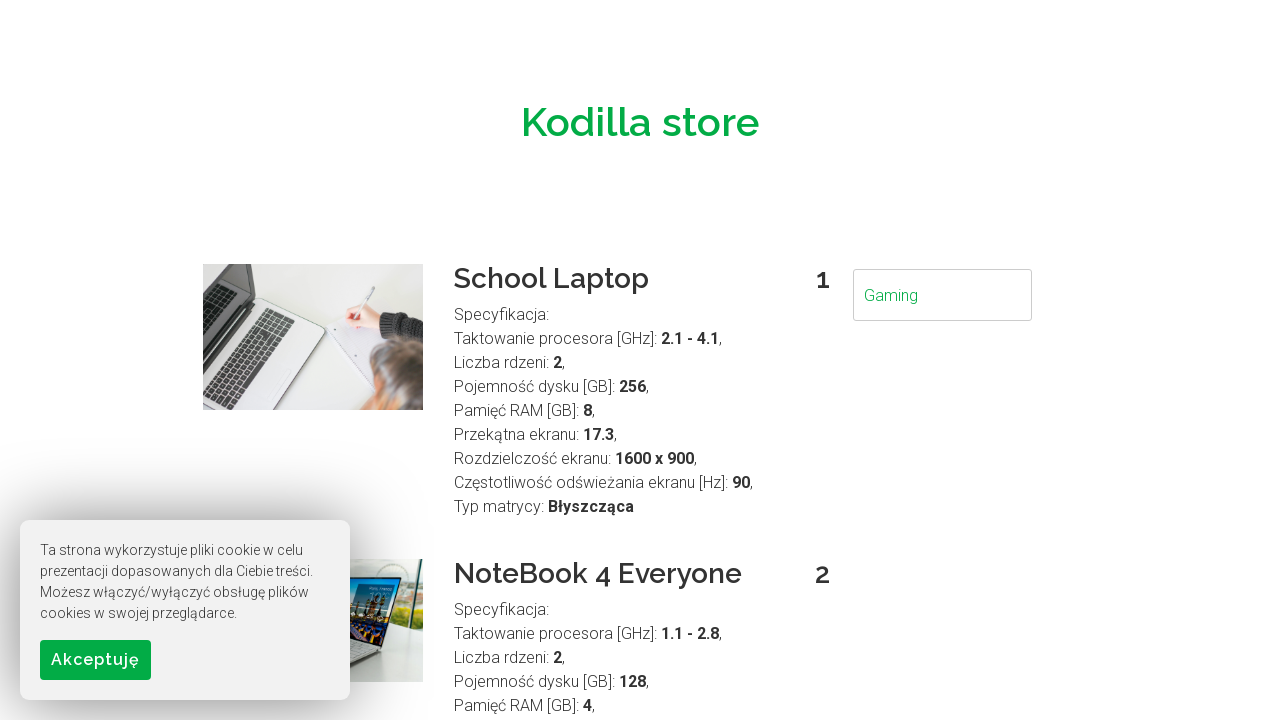

Navigated to store page for lowercase test of 'Gaming'
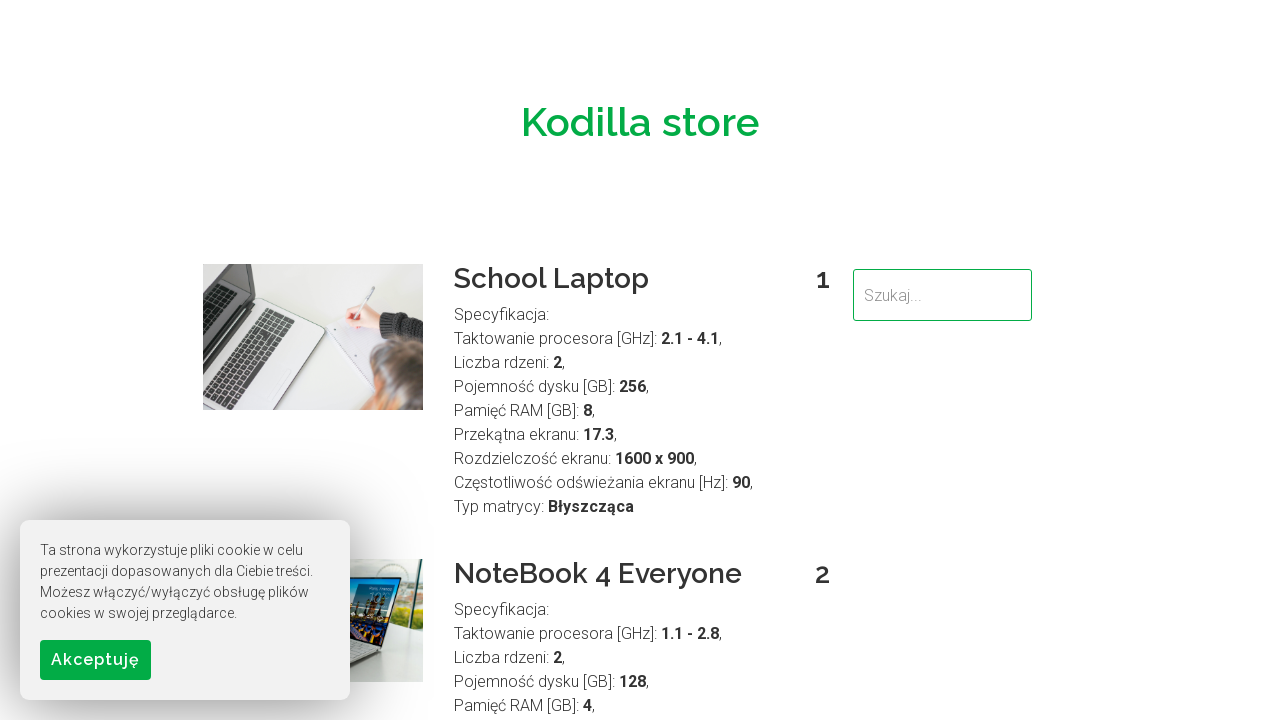

Filled search field with lowercase term 'gaming' on input[name='search']
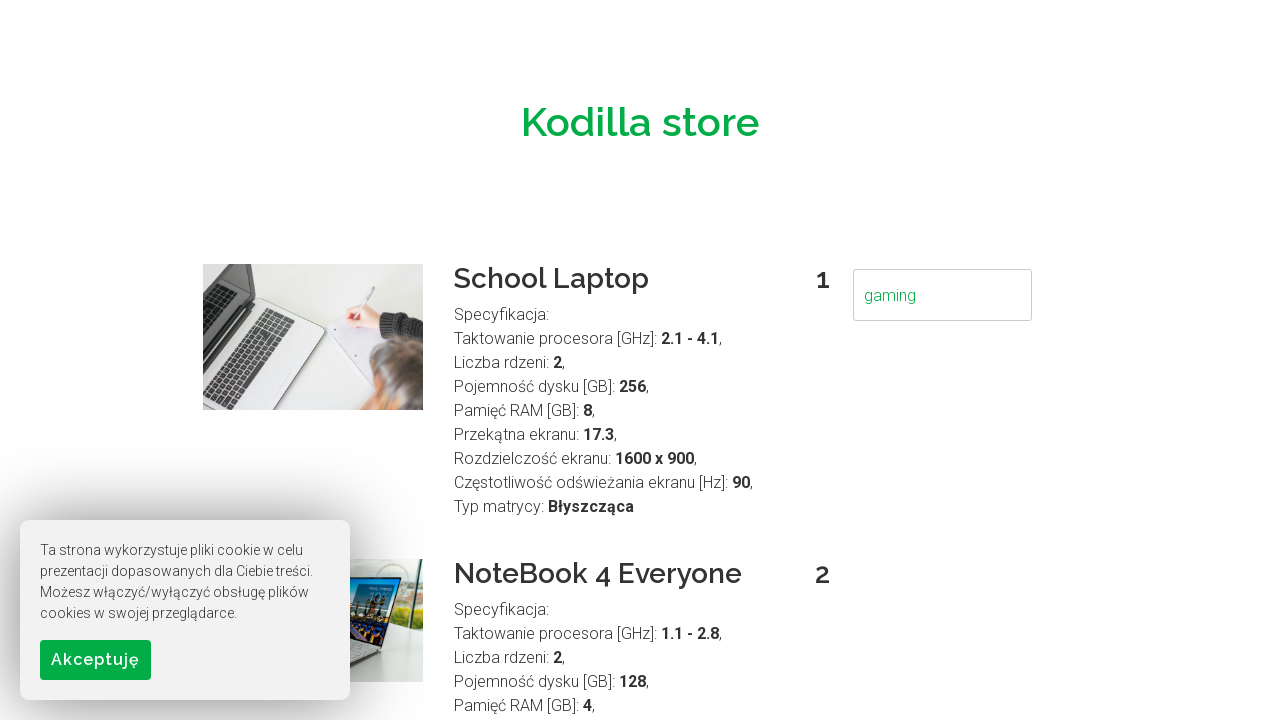

Search results loaded for lowercase 'gaming'
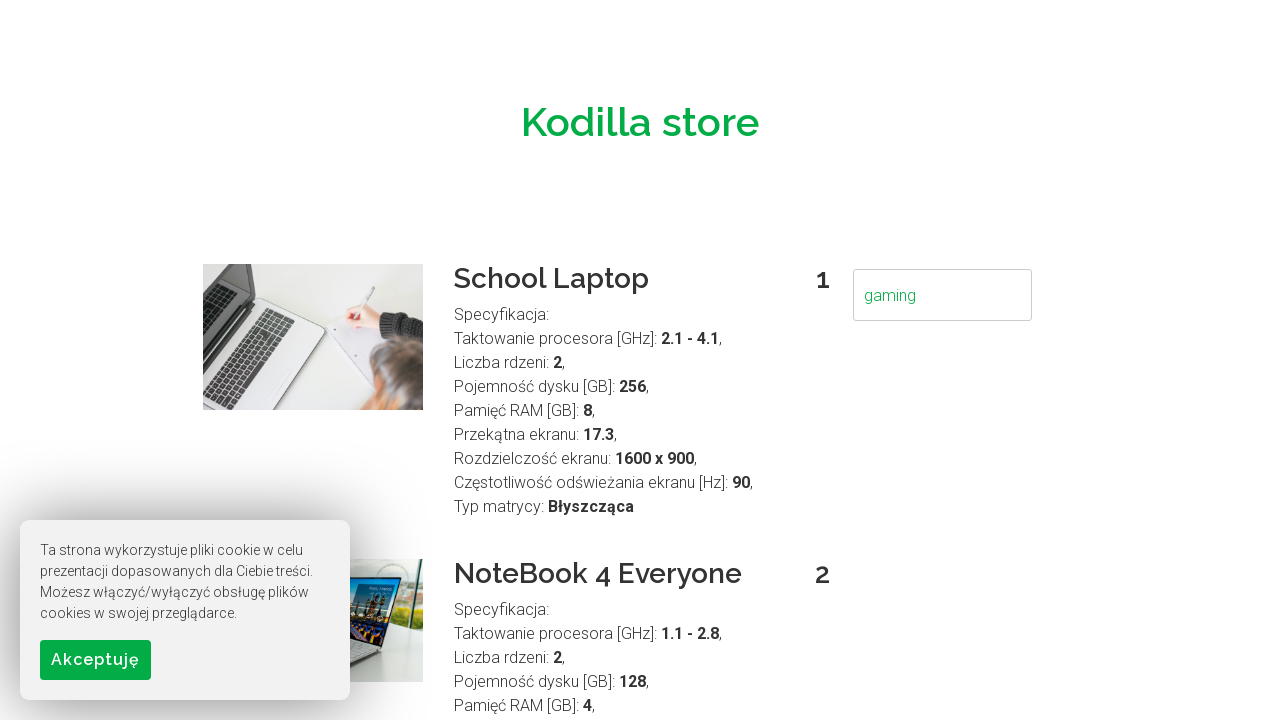

Navigated to store page for testing term 'Powerful'
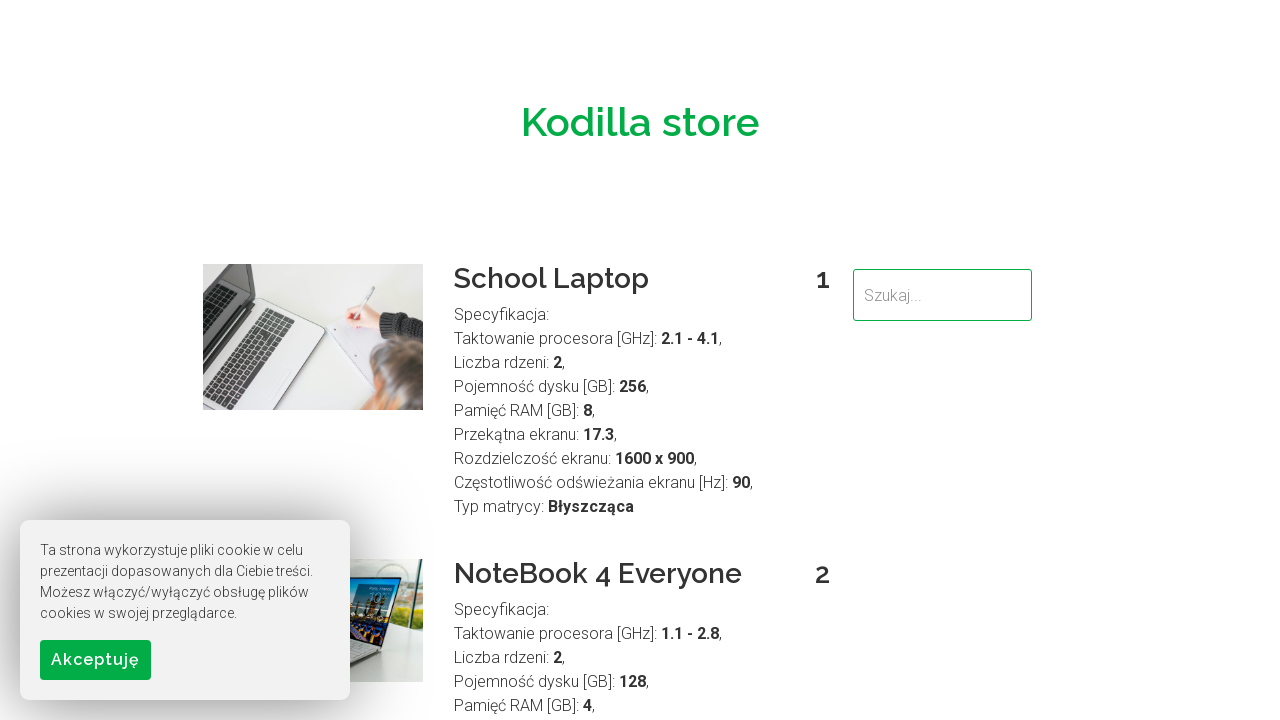

Filled search field with original case term 'Powerful' on input[name='search']
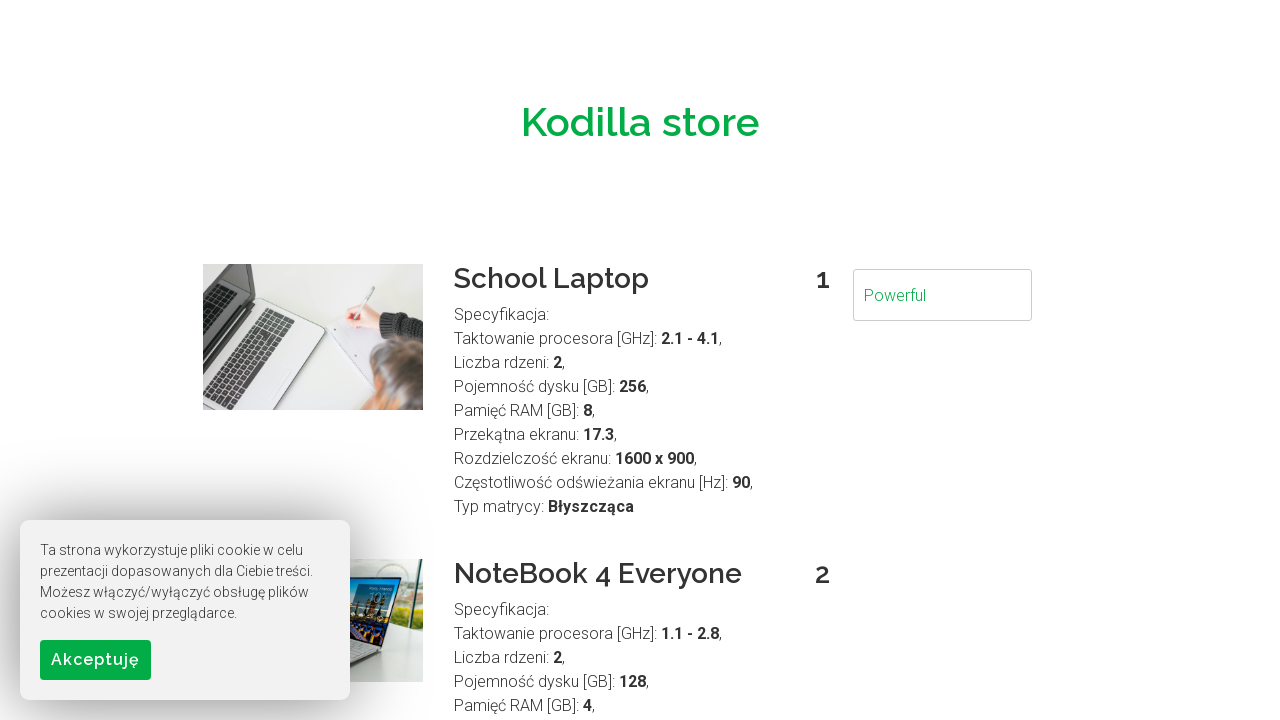

Search results loaded for original case 'Powerful'
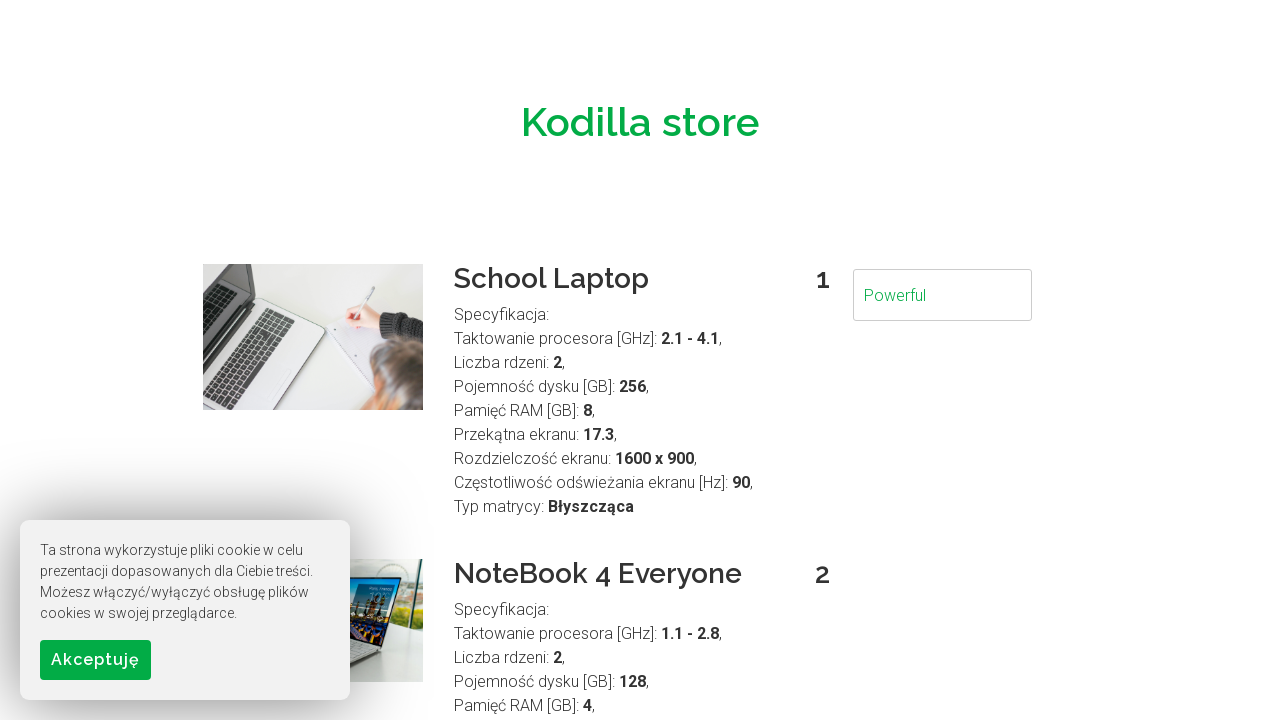

Navigated to store page for lowercase test of 'Powerful'
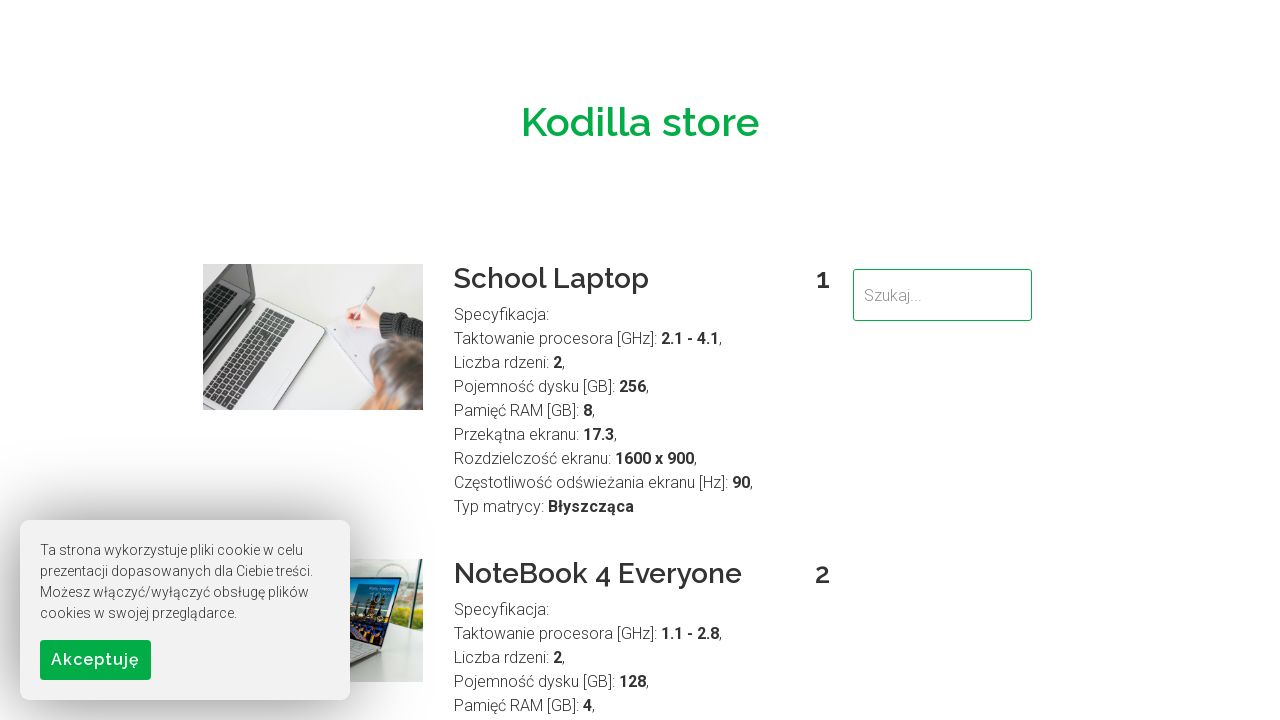

Filled search field with lowercase term 'powerful' on input[name='search']
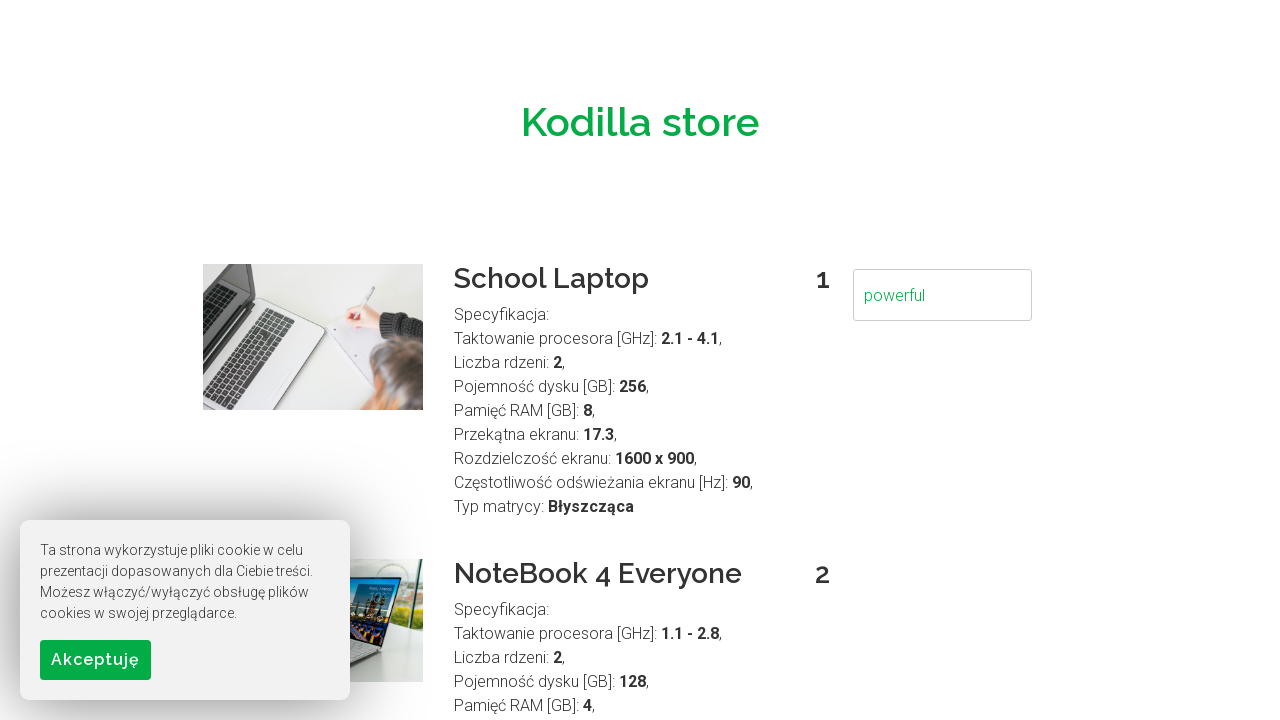

Search results loaded for lowercase 'powerful'
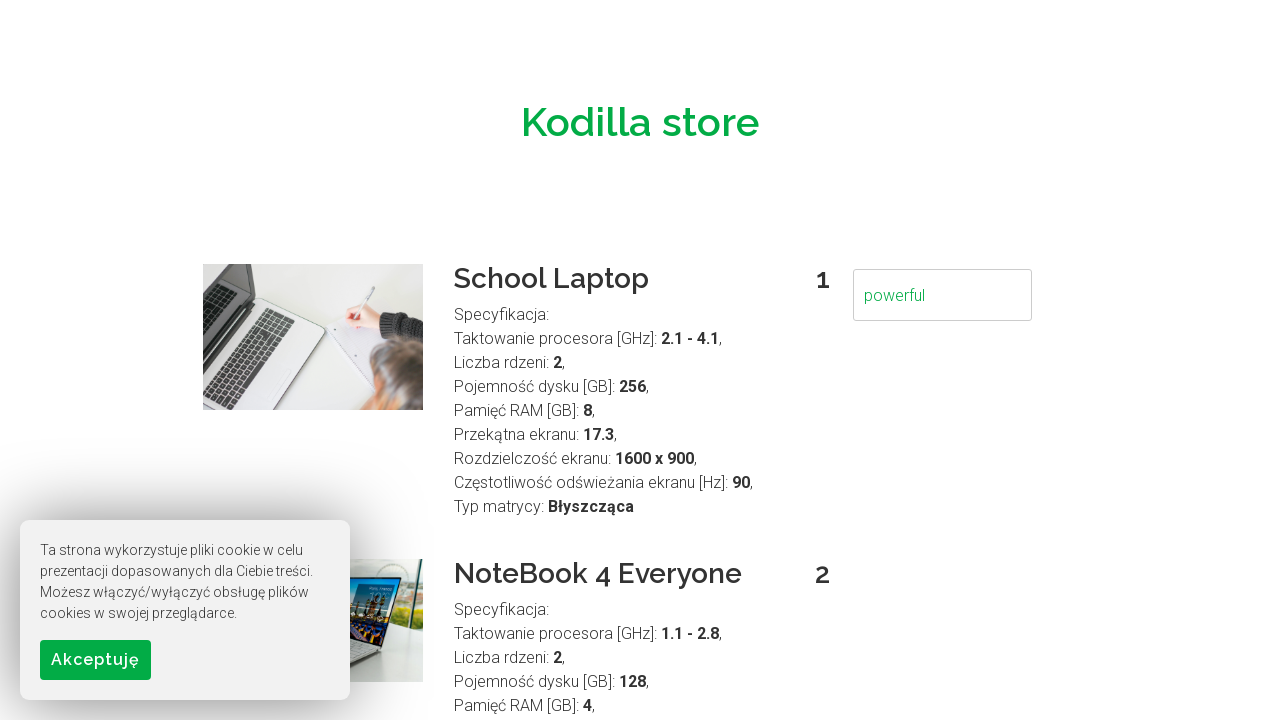

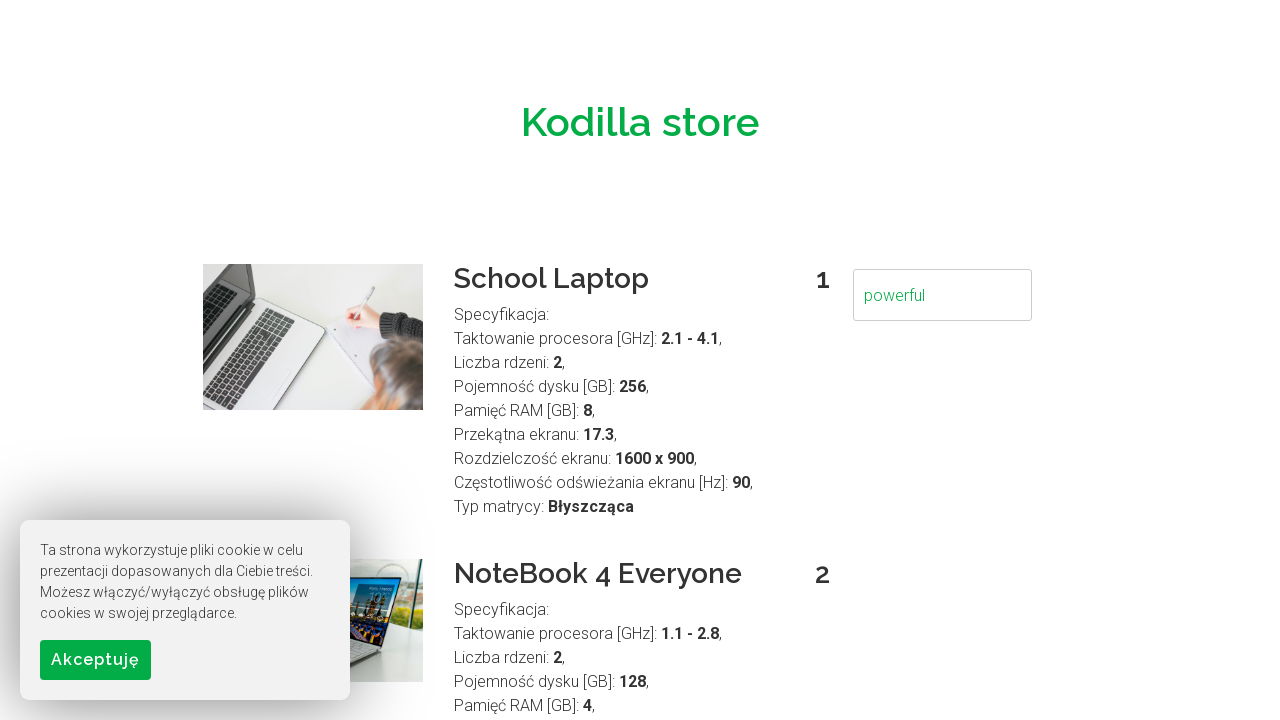